Tests keyboard action functionality by navigating to The Testing Academy website and scrolling down the page twice using PAGE_DOWN key presses.

Starting URL: https://thetestingacademy.com/

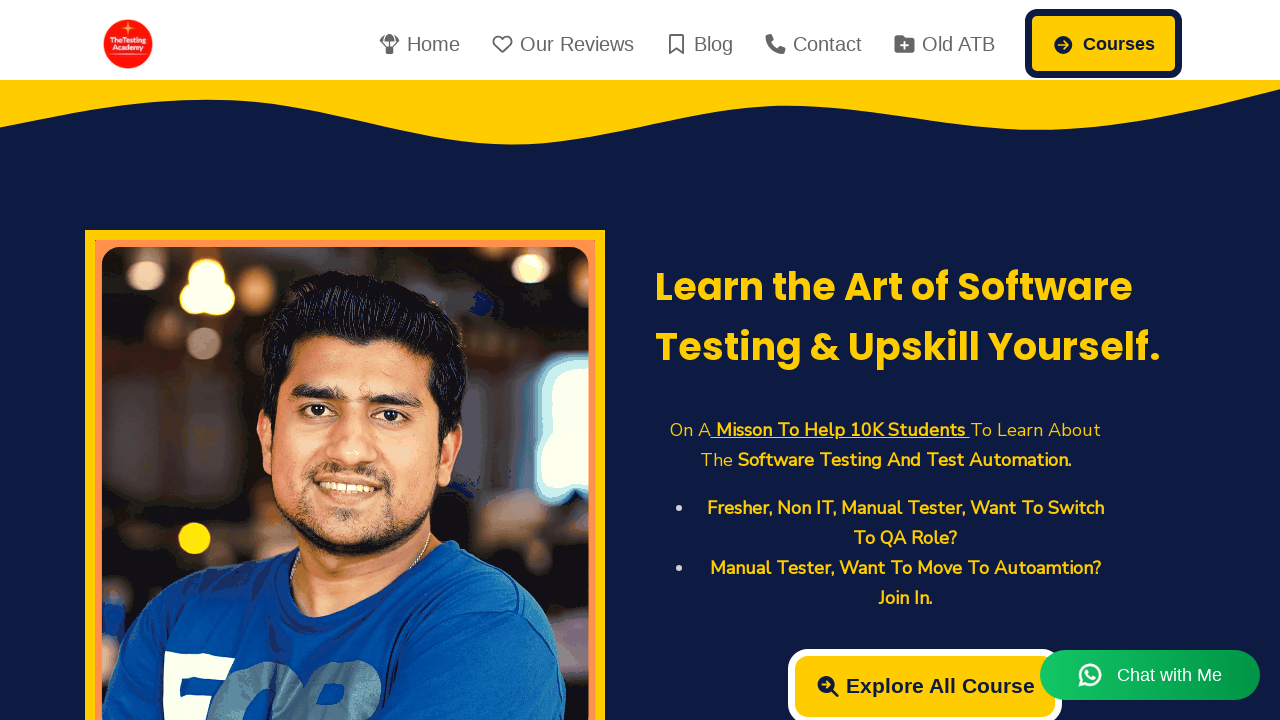

Navigated to The Testing Academy website
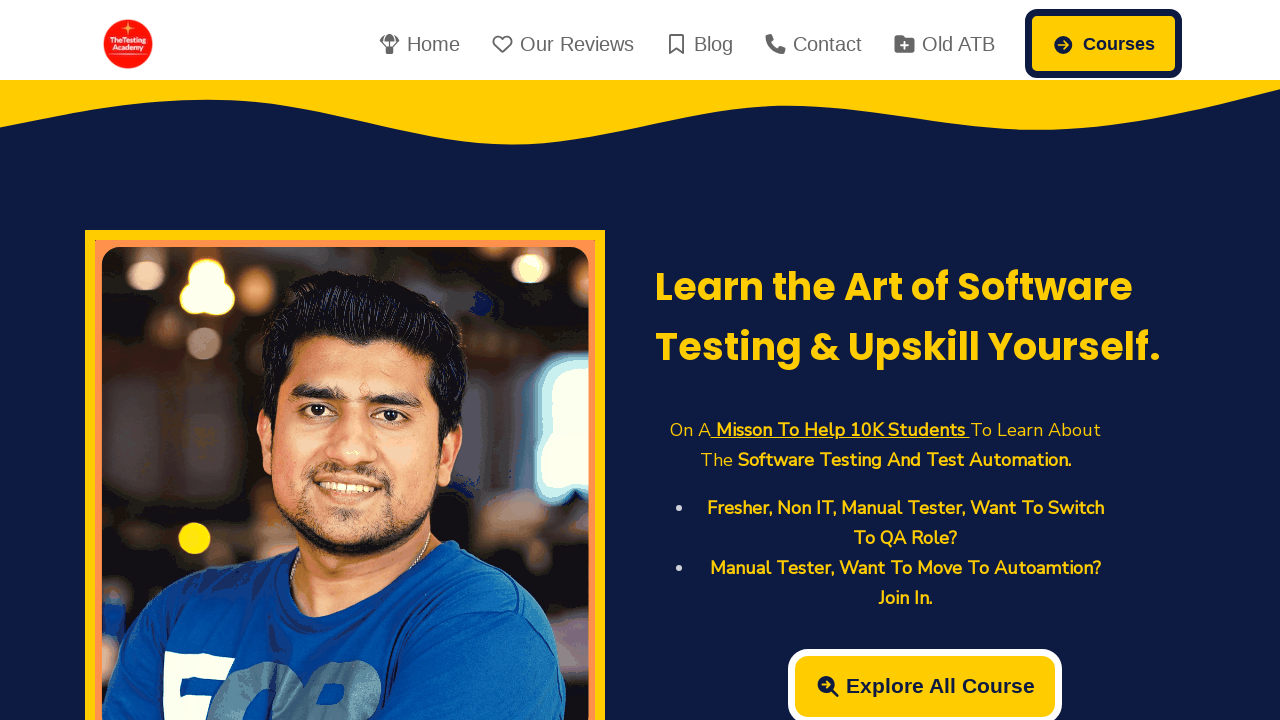

Pressed PAGE_DOWN key to scroll down the page
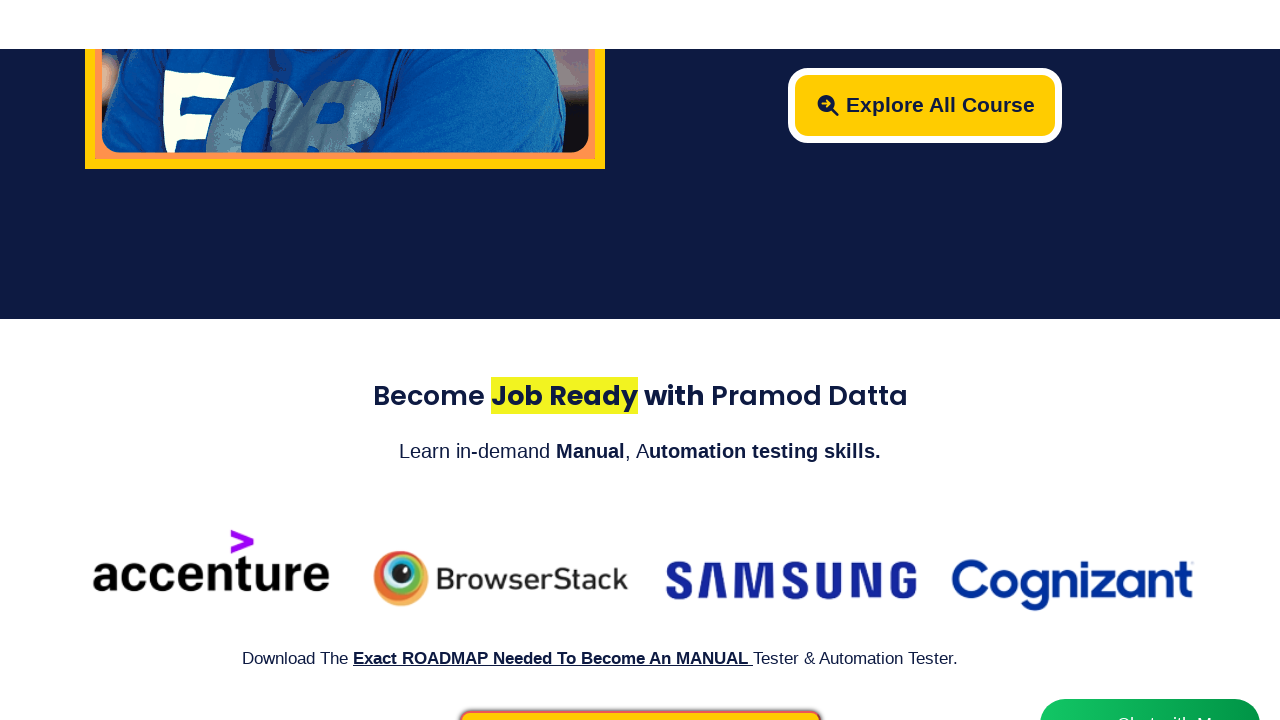

Pressed PAGE_DOWN key again to scroll down further
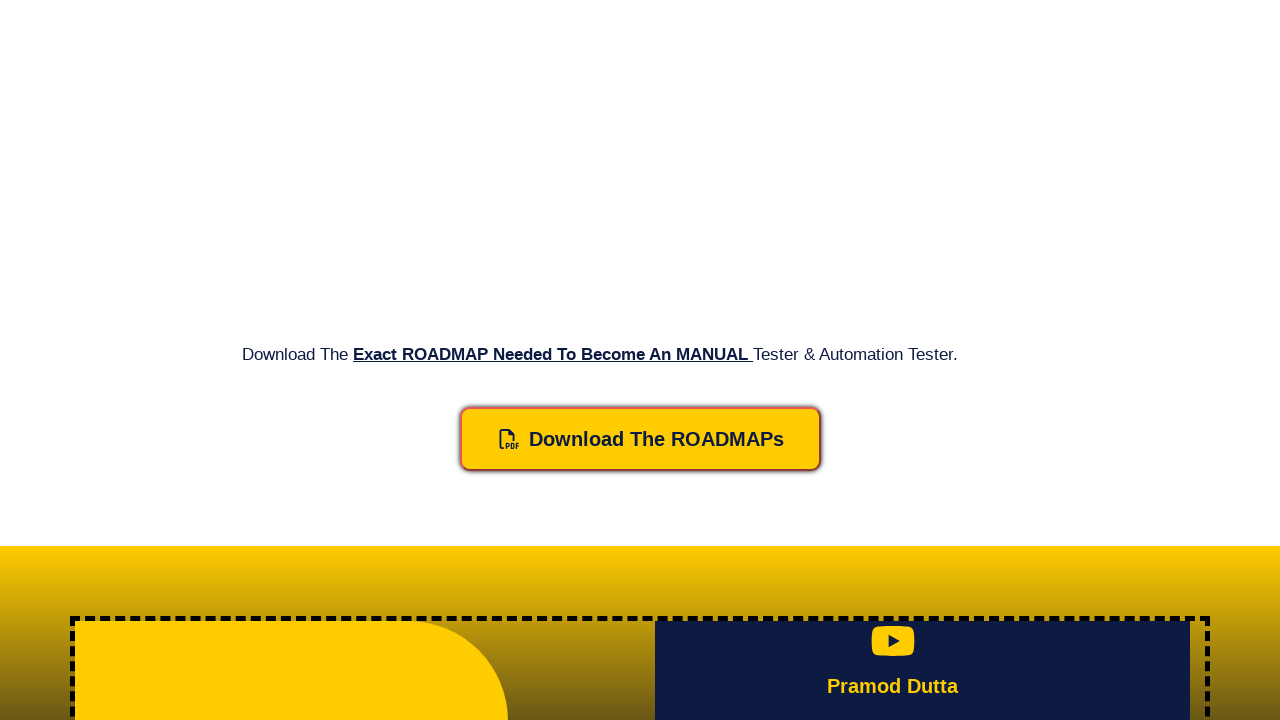

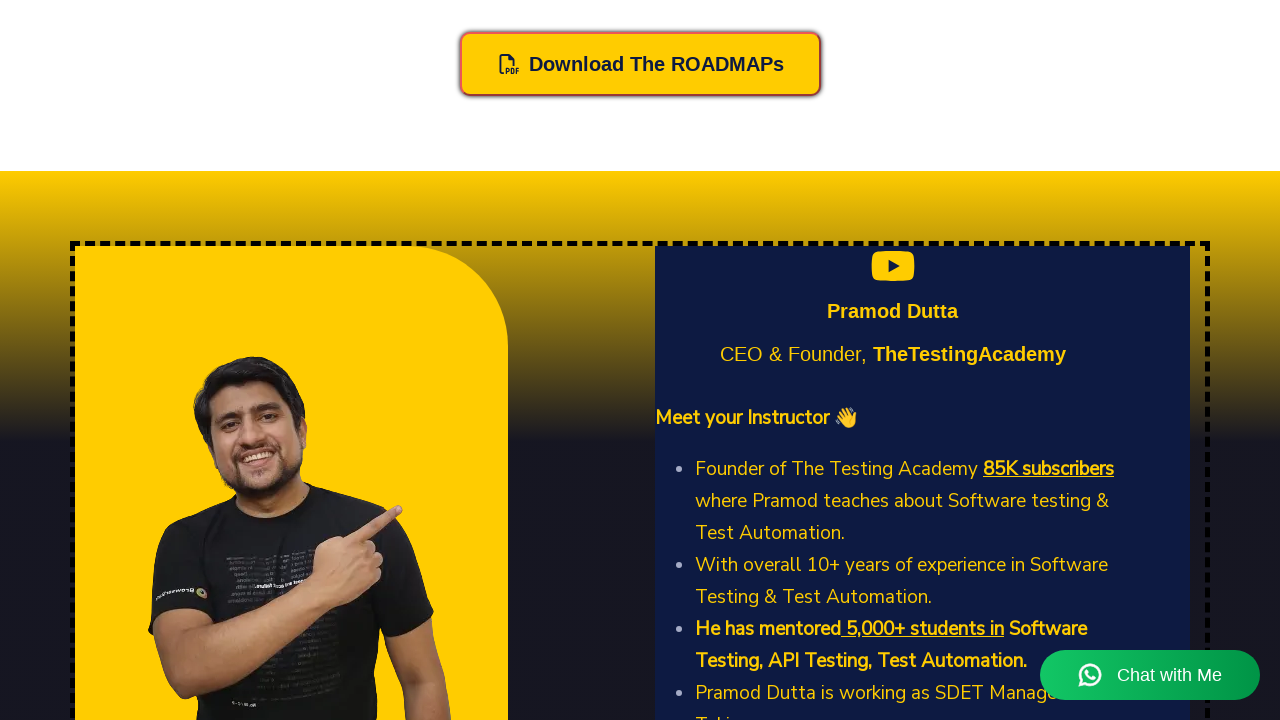